Navigates to the MakeMyTrip travel website homepage

Starting URL: https://www.makemytrip.com/

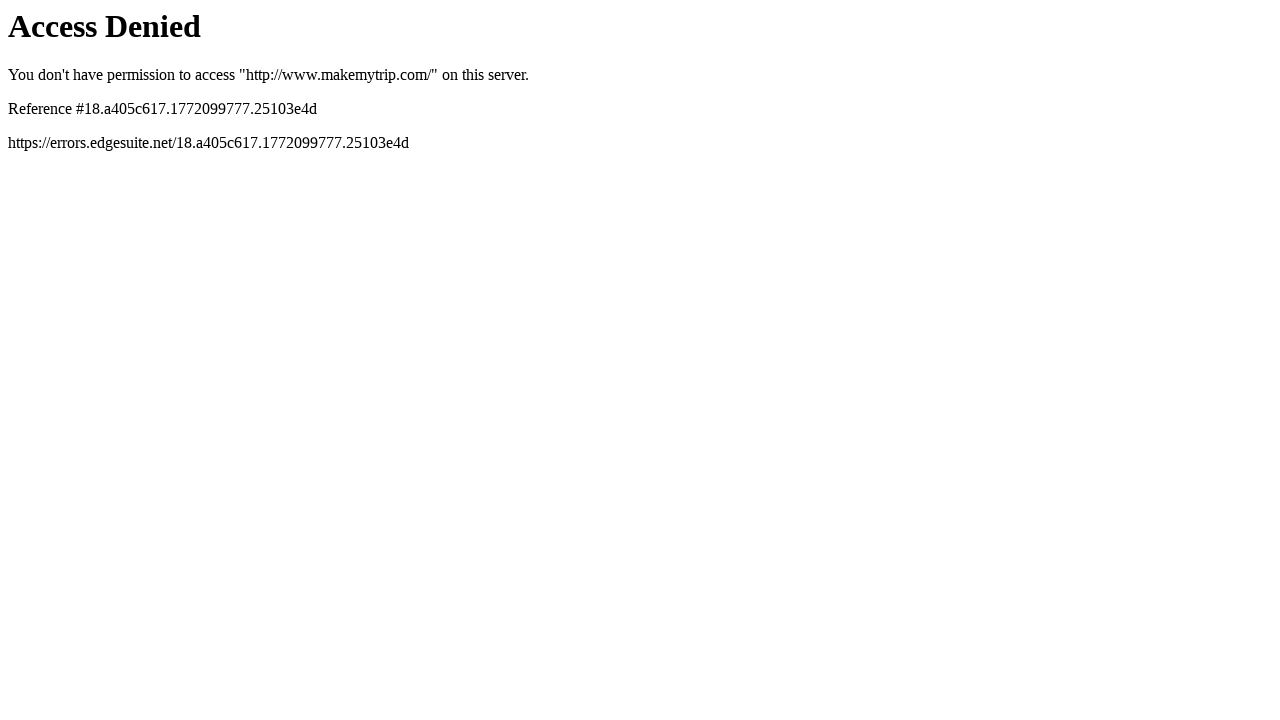

Navigated to MakeMyTrip travel website homepage
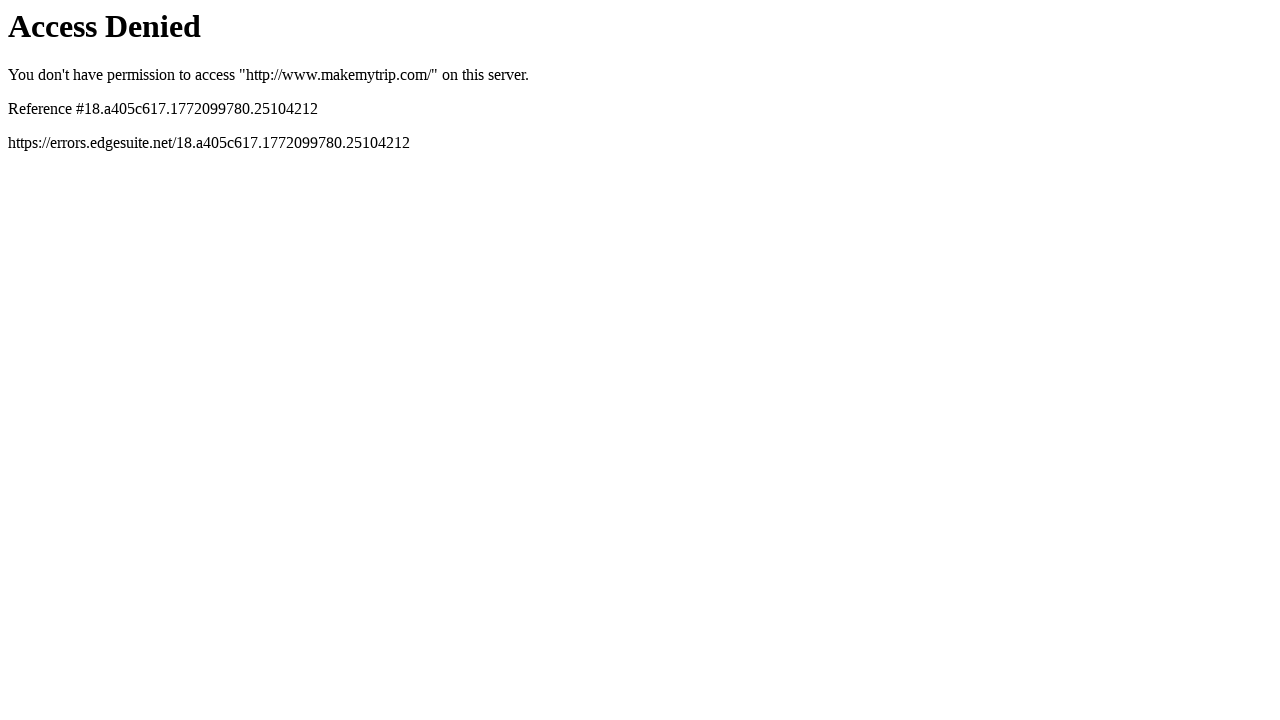

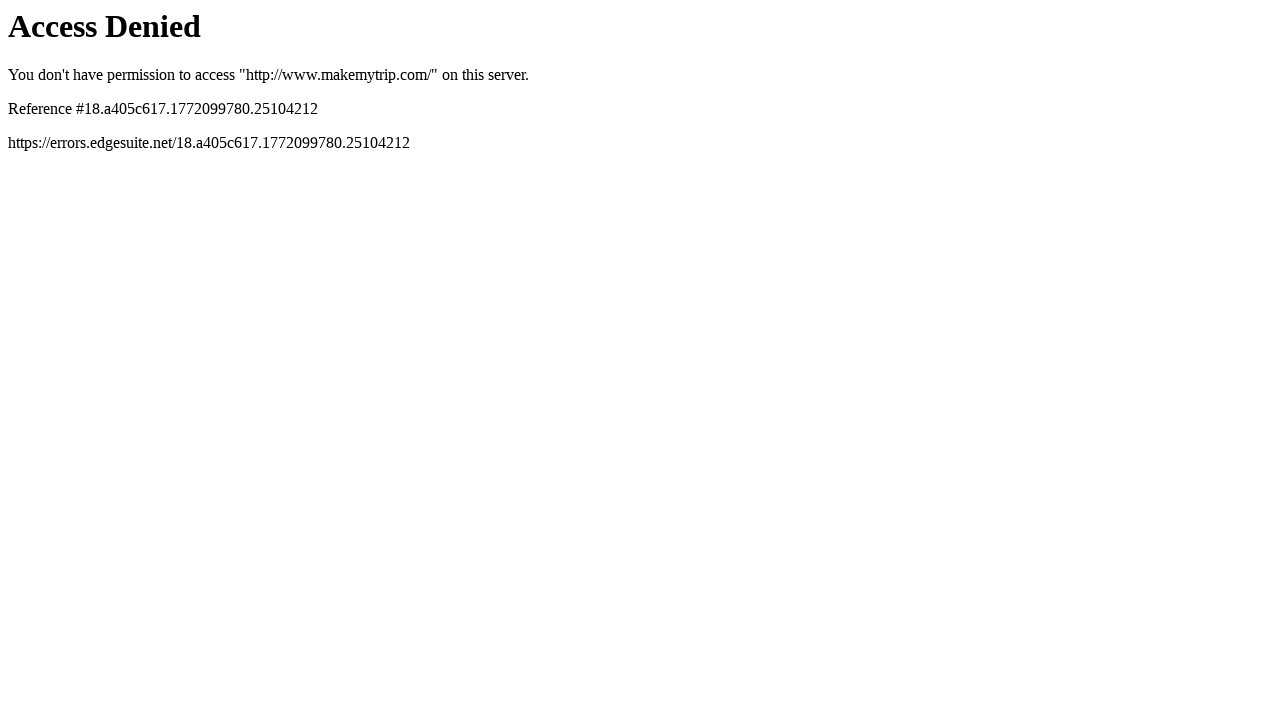